Tests the autocomplete functionality by typing partial text in an input field

Starting URL: https://jqueryui.com/

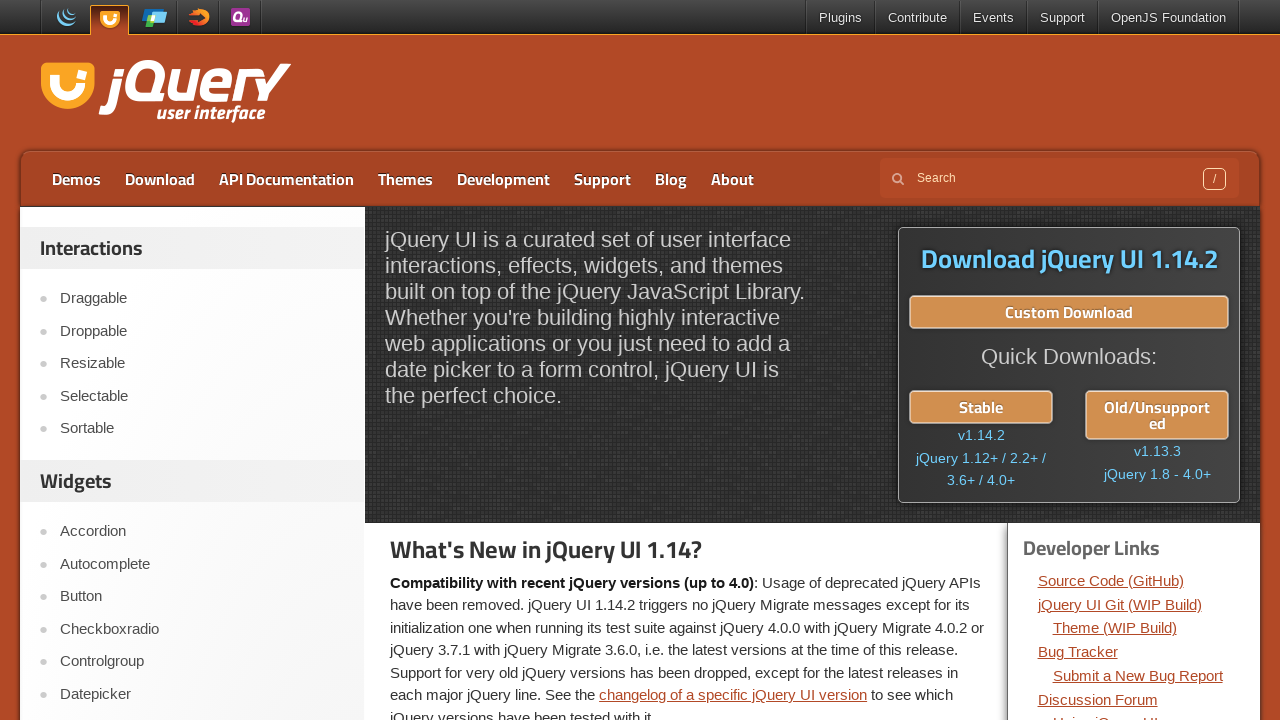

Clicked on Autocomplete link at (202, 564) on text=Autocomplete
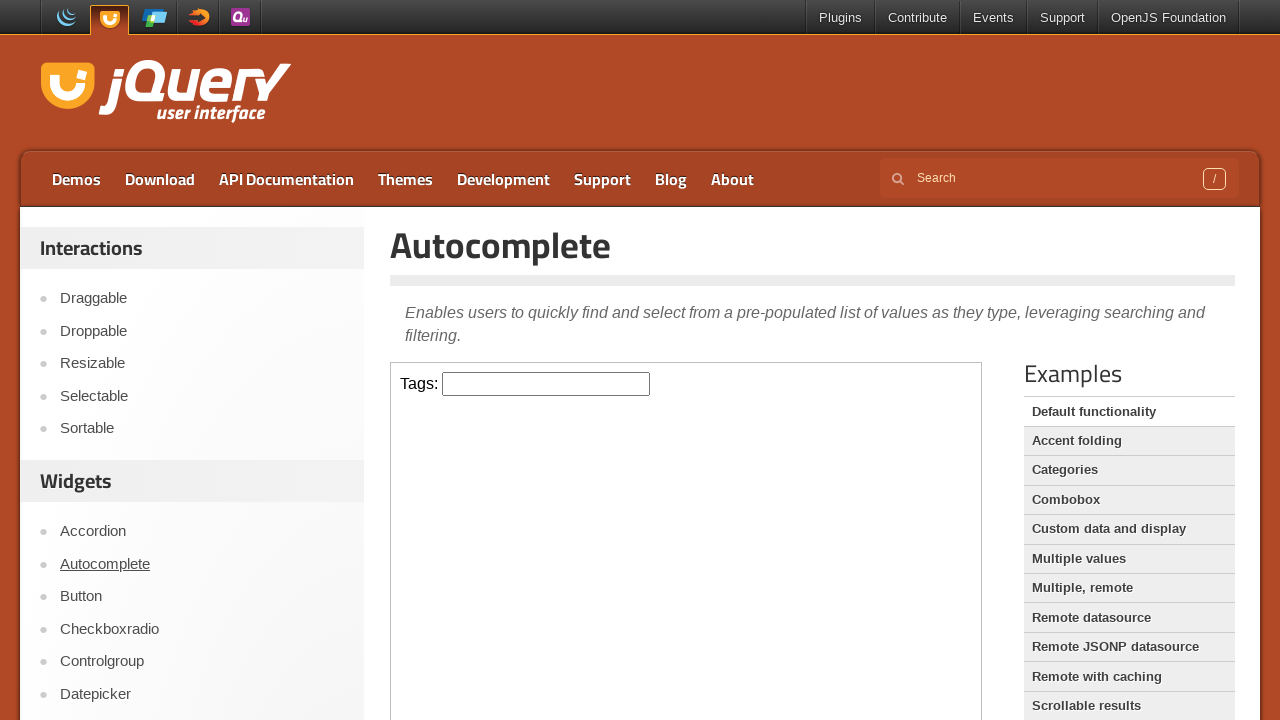

Located the iframe containing autocomplete widget
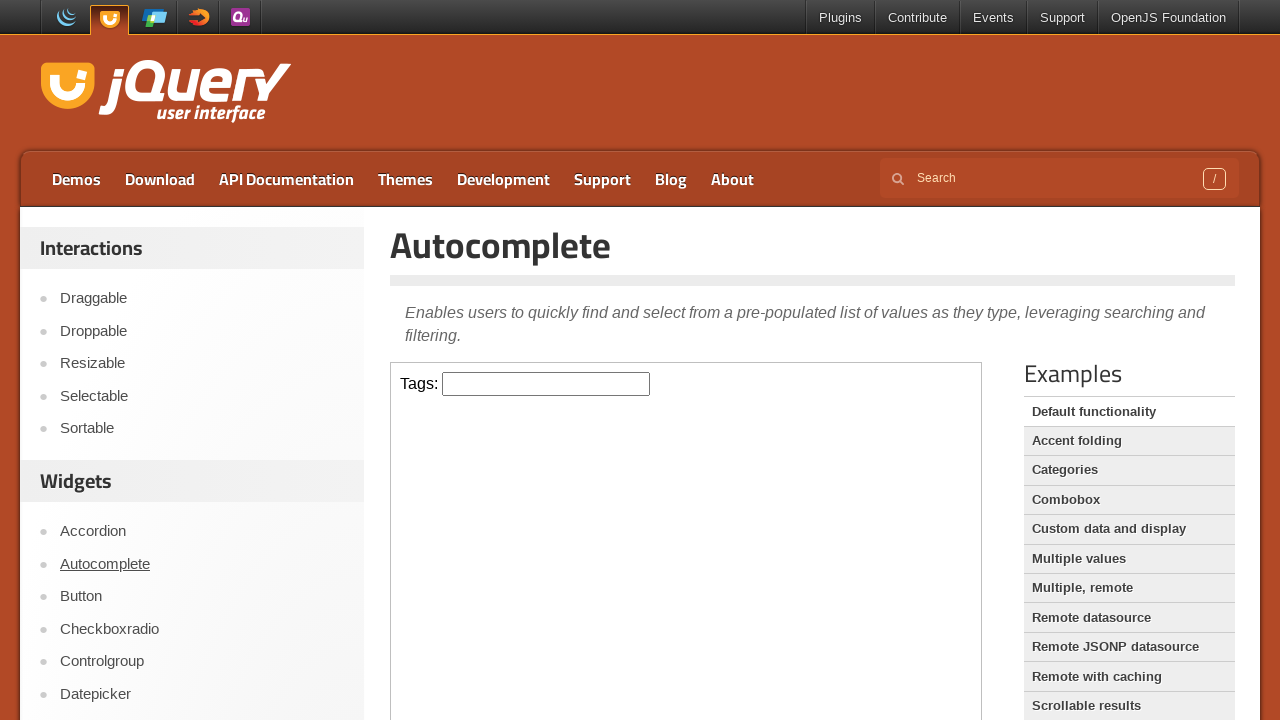

Typed 'ja' in the autocomplete input field on iframe >> nth=0 >> internal:control=enter-frame >> #tags
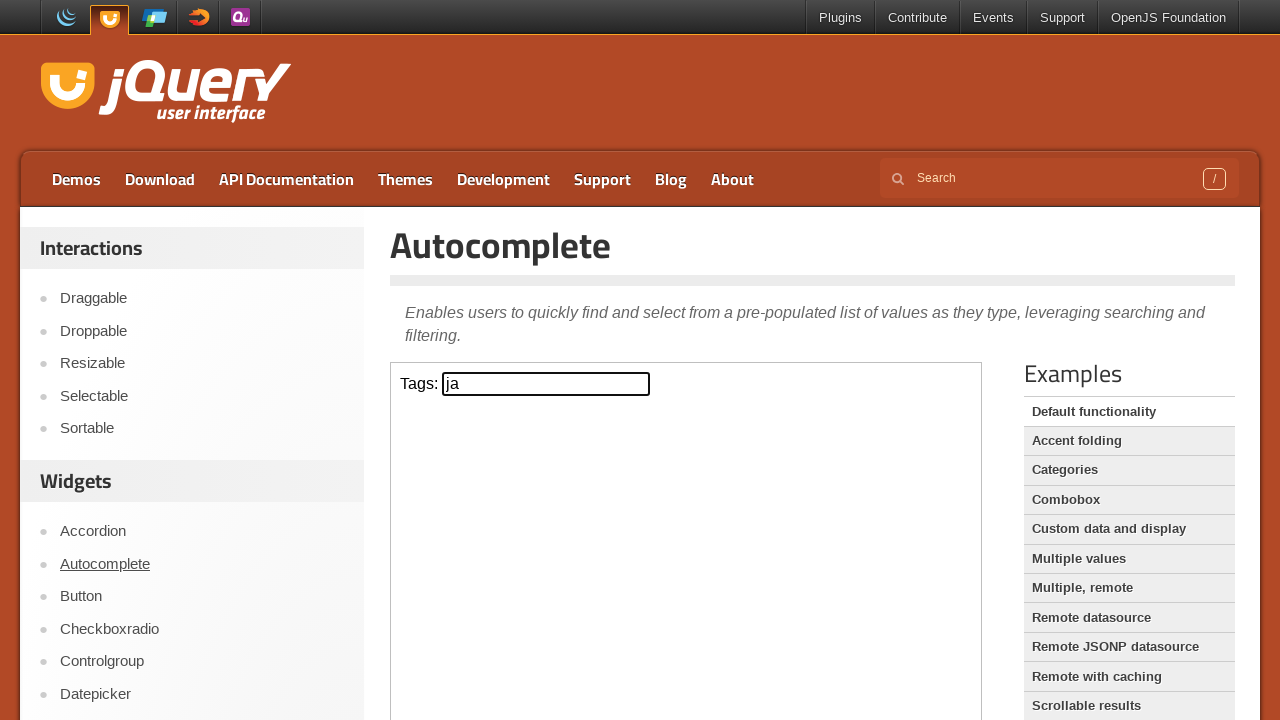

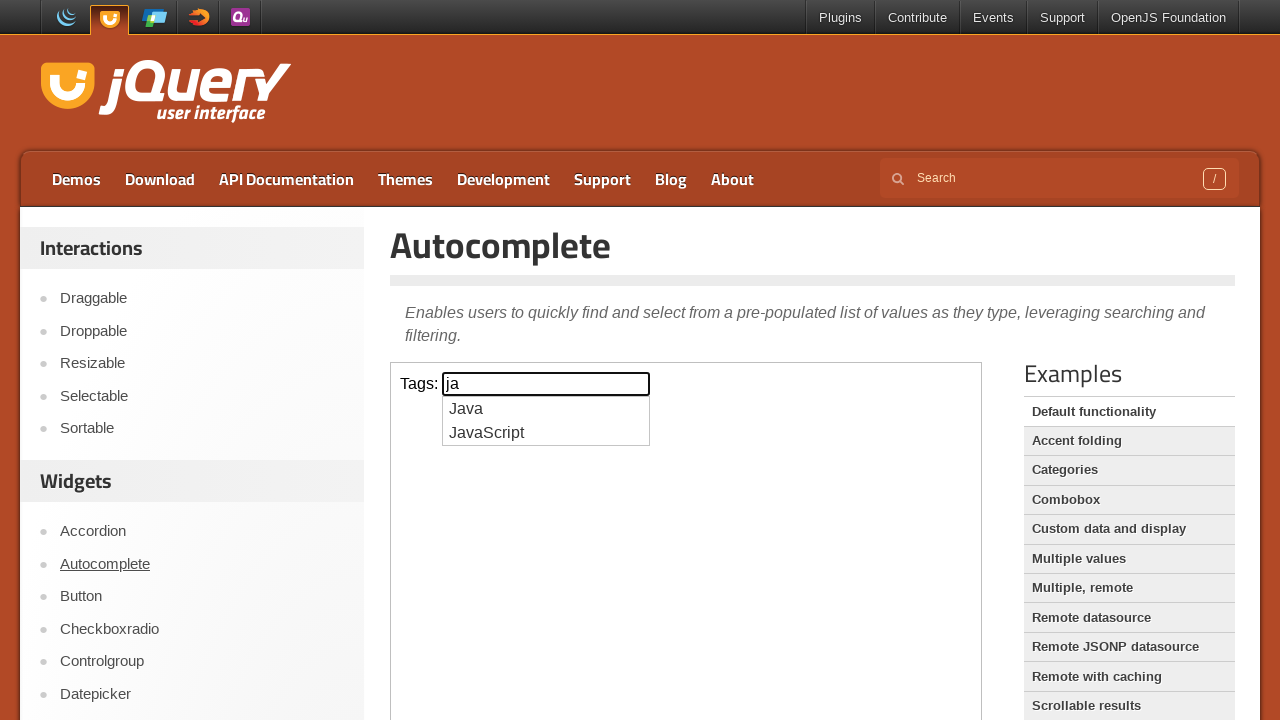